Tests new window functionality by clicking a link to open a new window and switching between windows

Starting URL: https://the-internet.herokuapp.com/windows

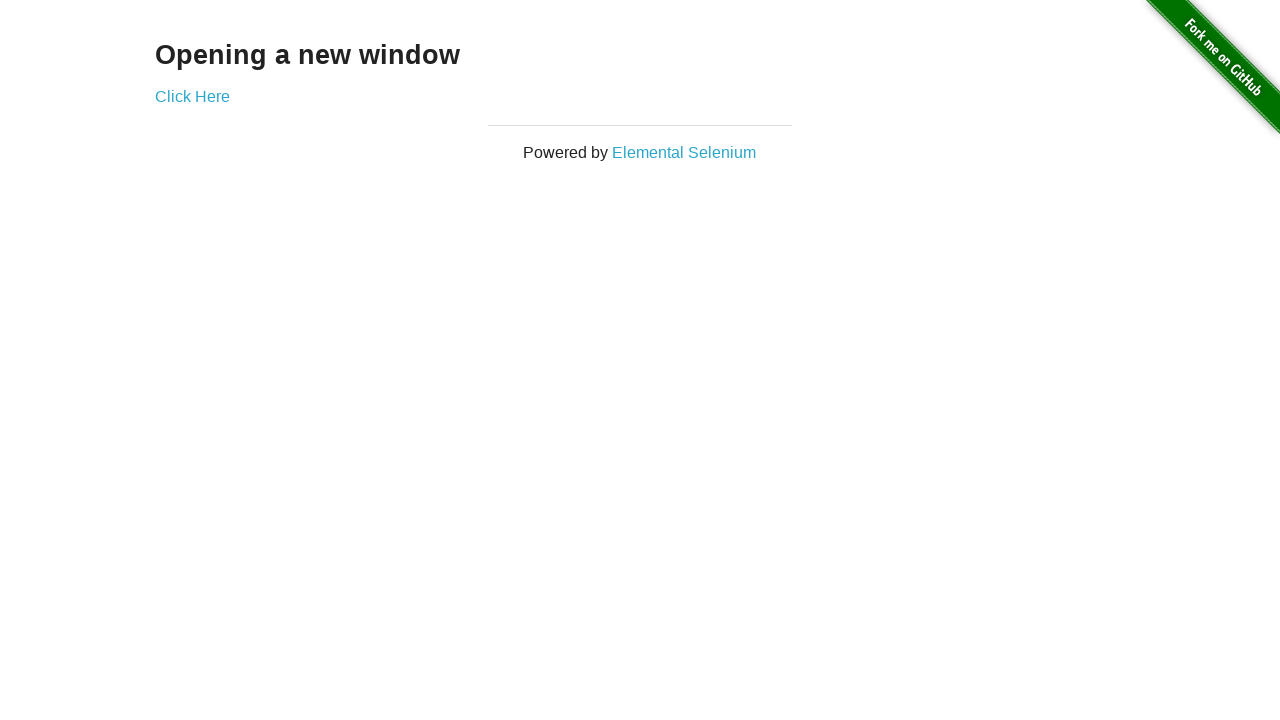

Waited for link to open new window to load
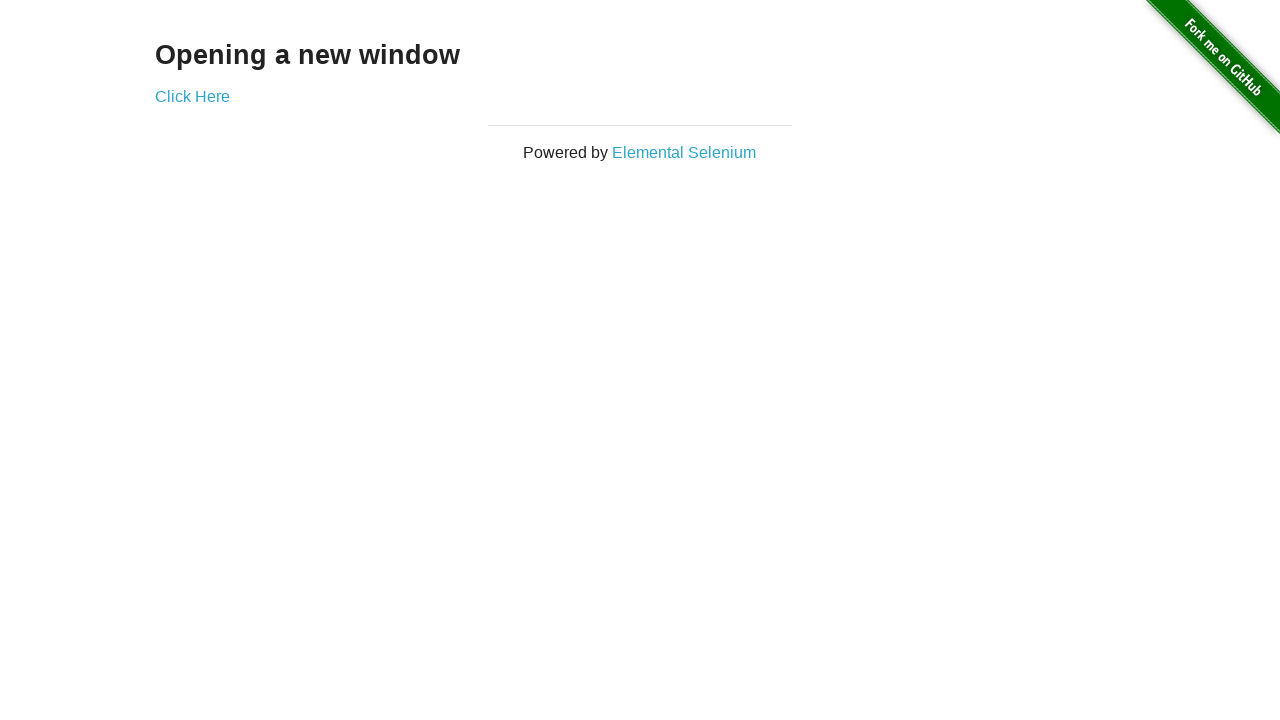

Clicked link to open new window at (192, 96) on xpath=//*[@id='content']/div/a
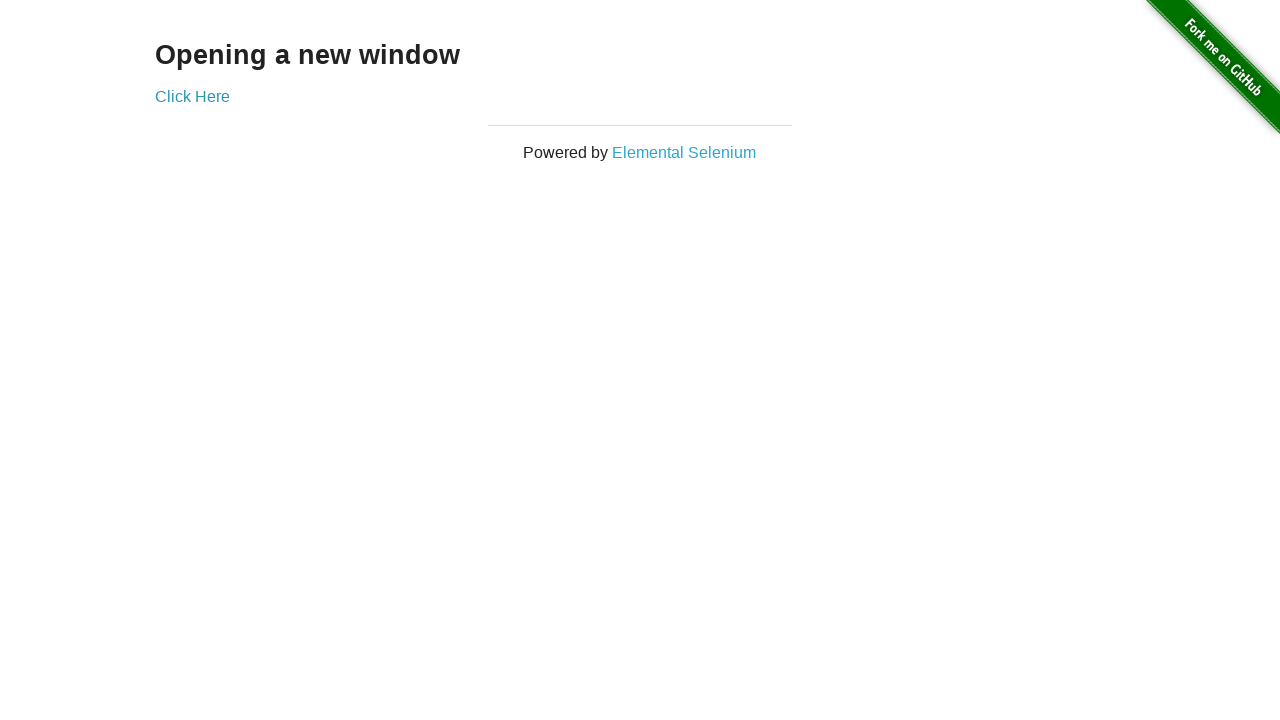

Navigated to new window URL
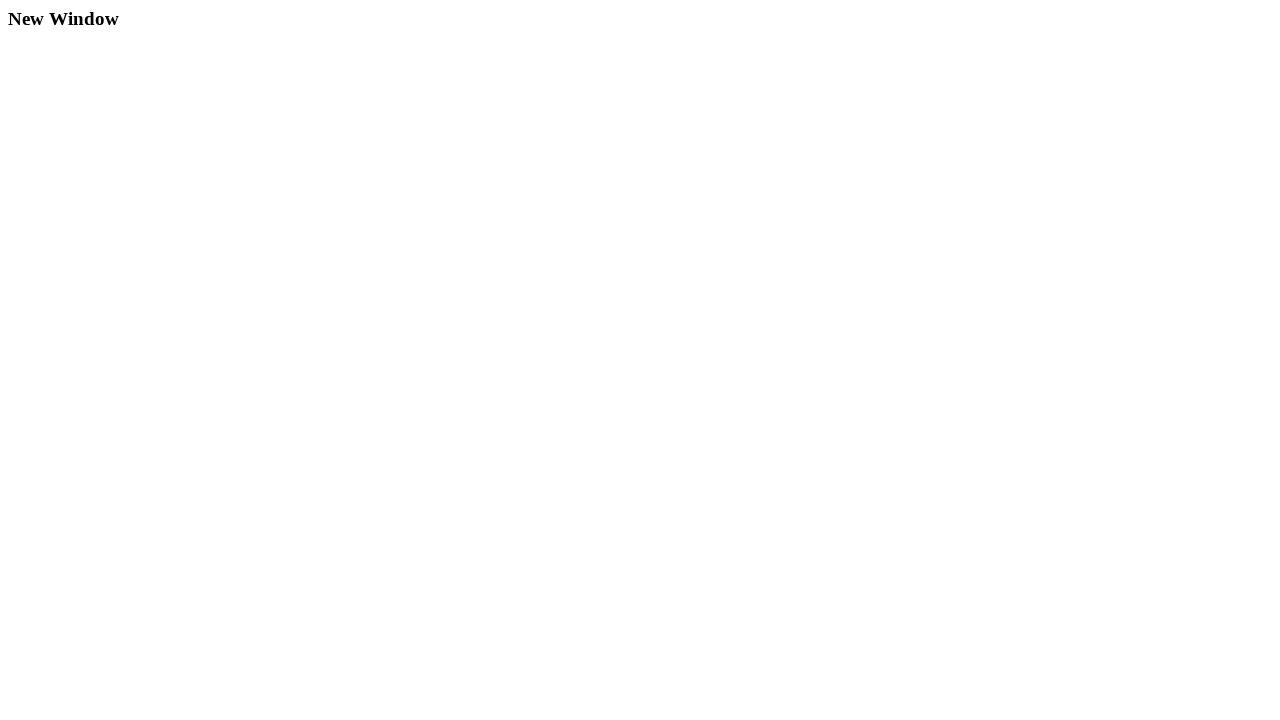

Waited for heading in new window to load
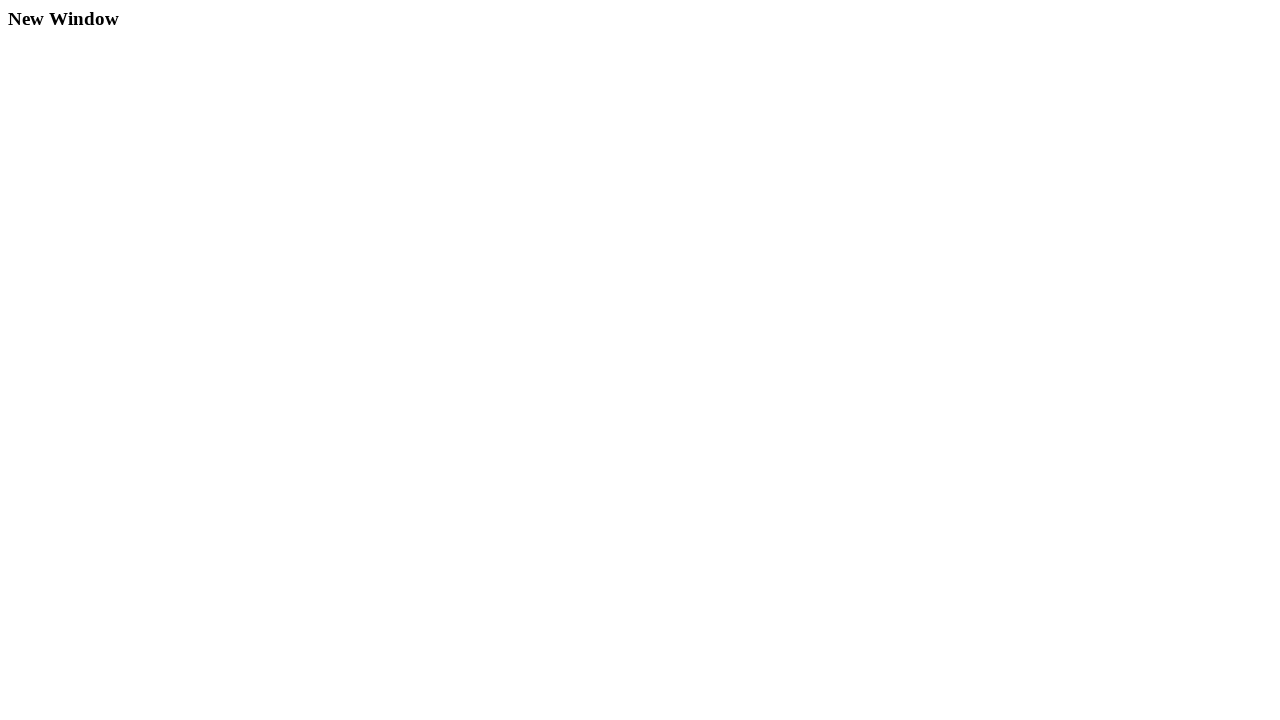

Navigated back to original windows page
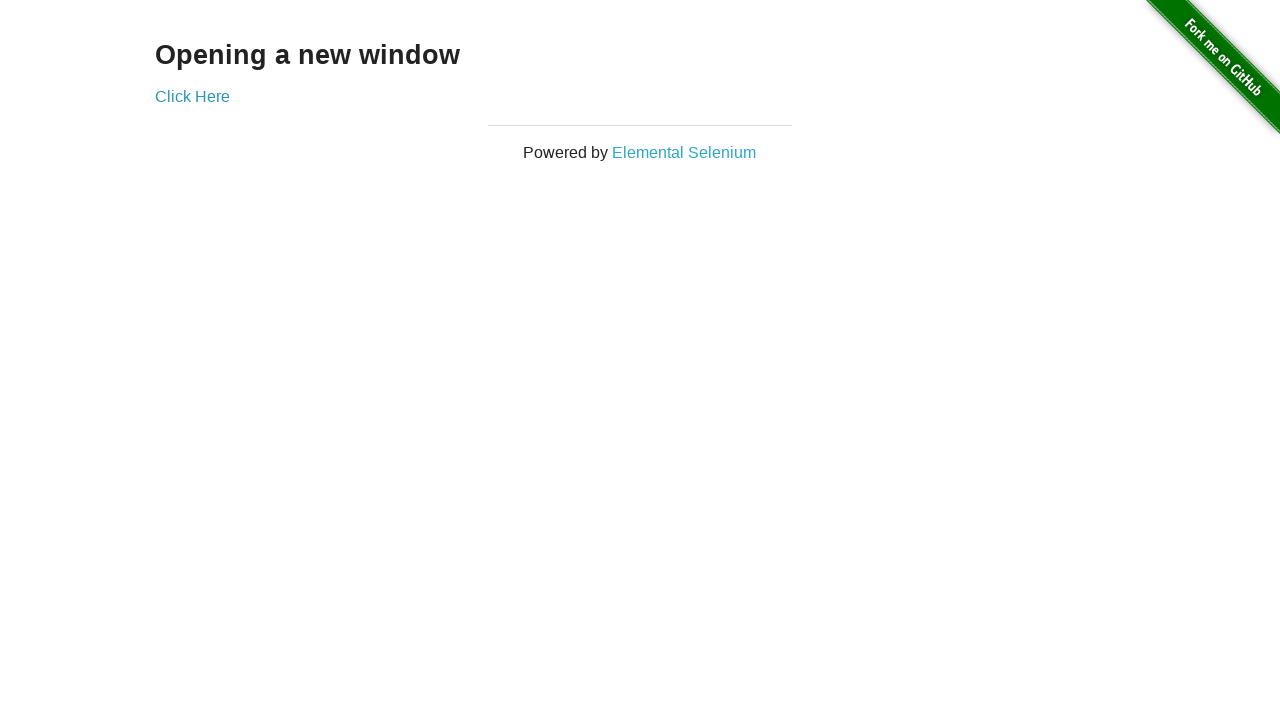

Waited for heading on original windows page to load
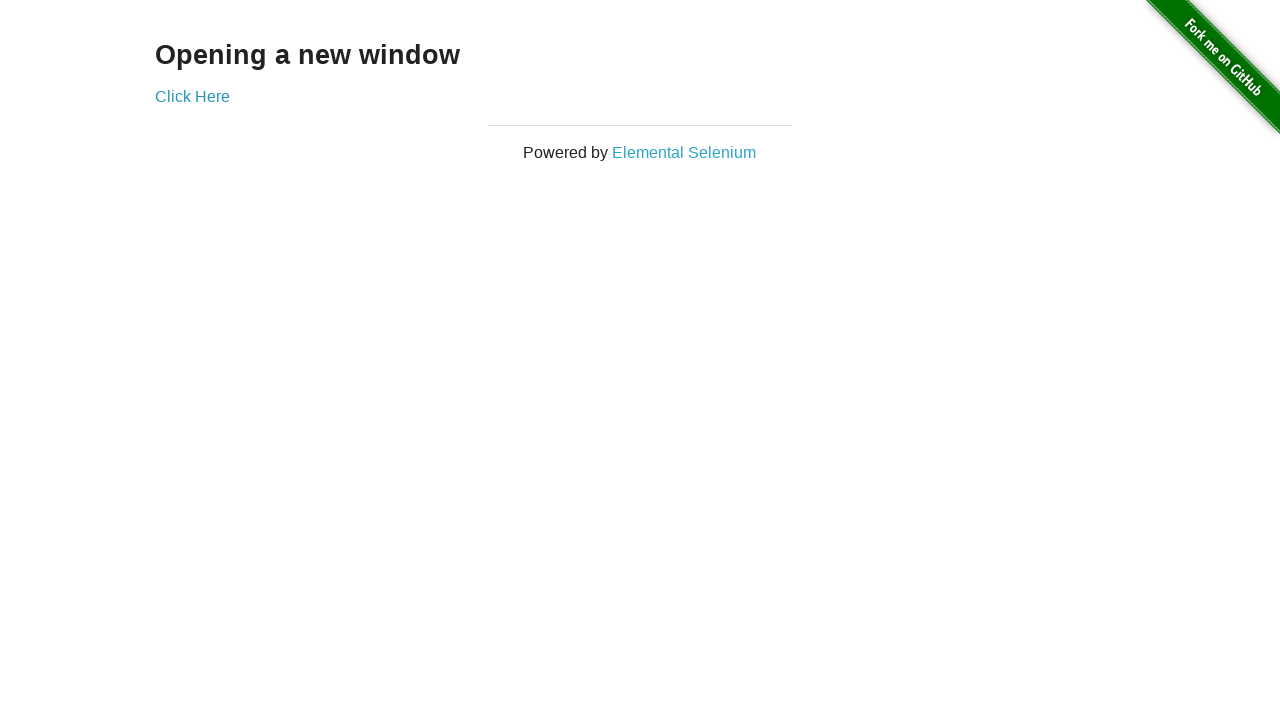

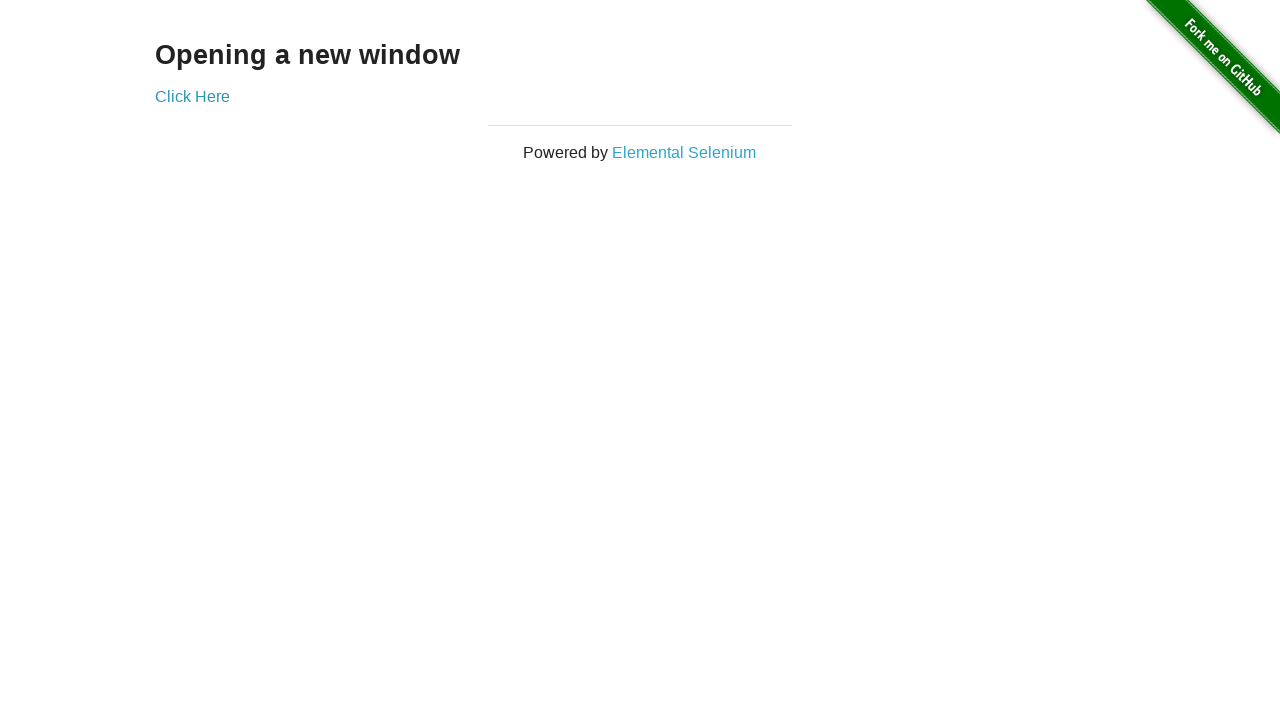